Tests scrolling down to the artist section on a data visualization project page and verifies the swarm chart is visible

Starting URL: https://rushlet.github.io/ci301_data-vis/website/project.html

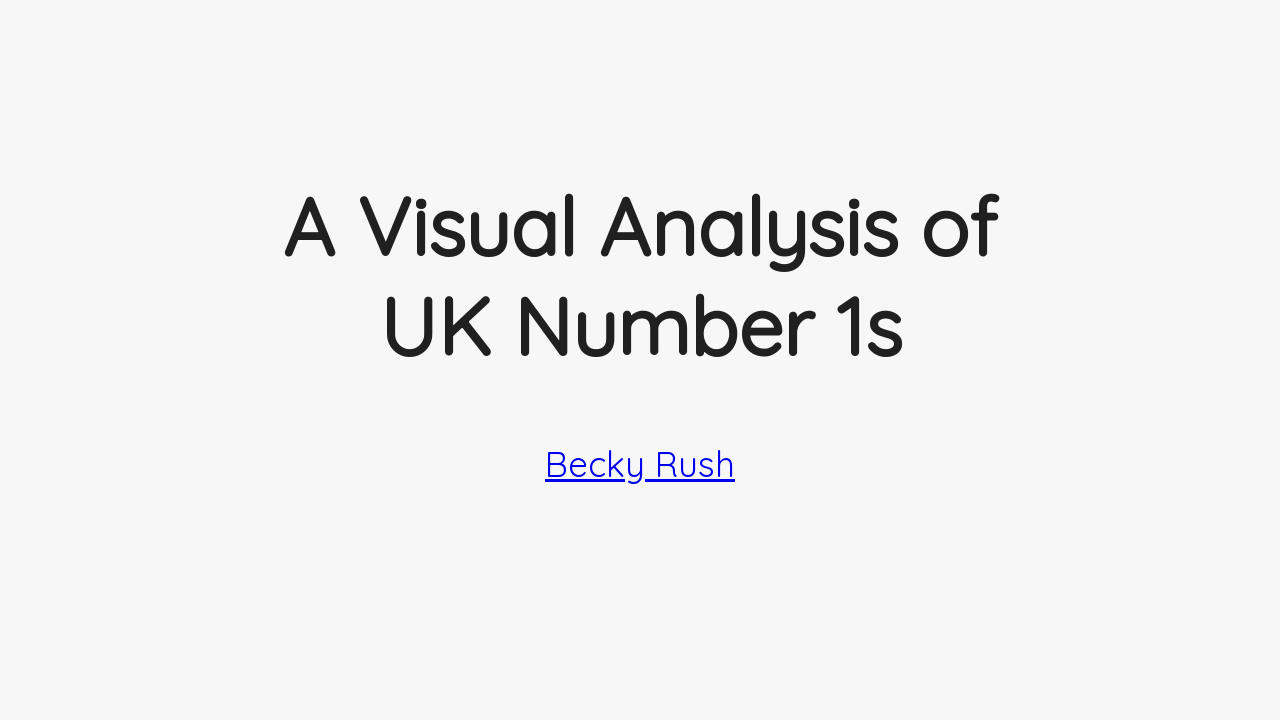

Scrolled to artist section
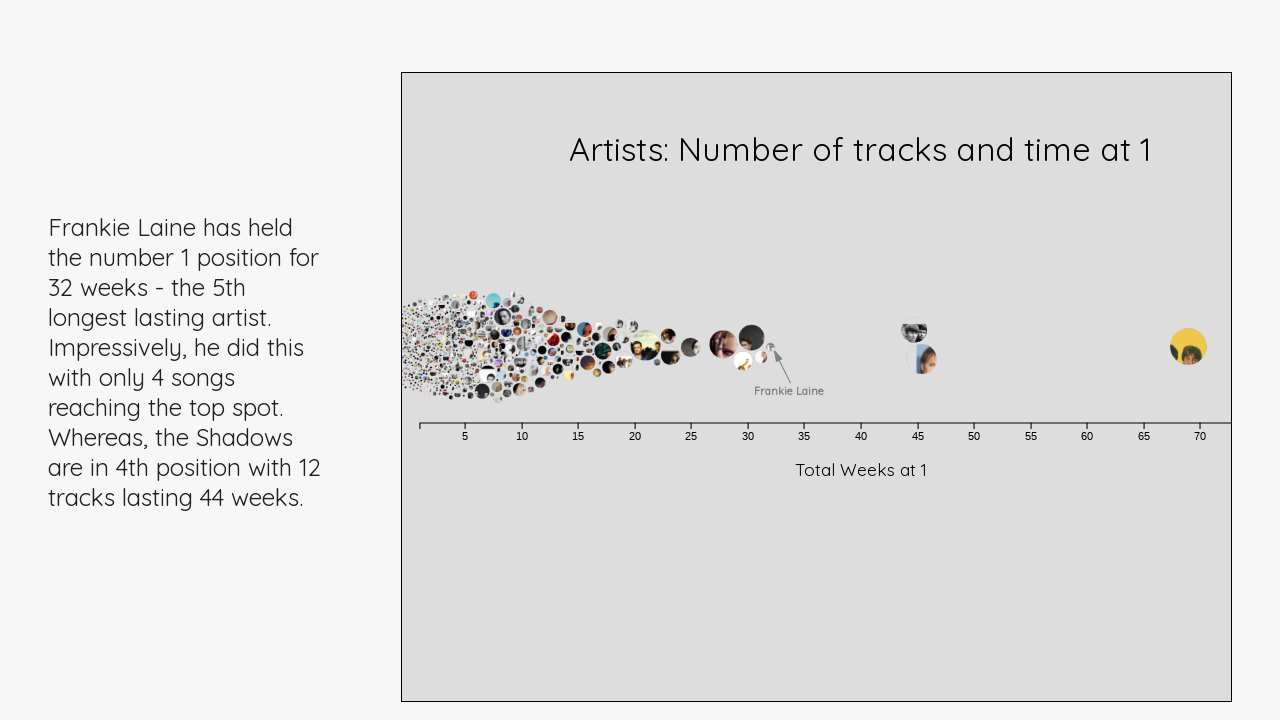

Scrolled to swarm chart
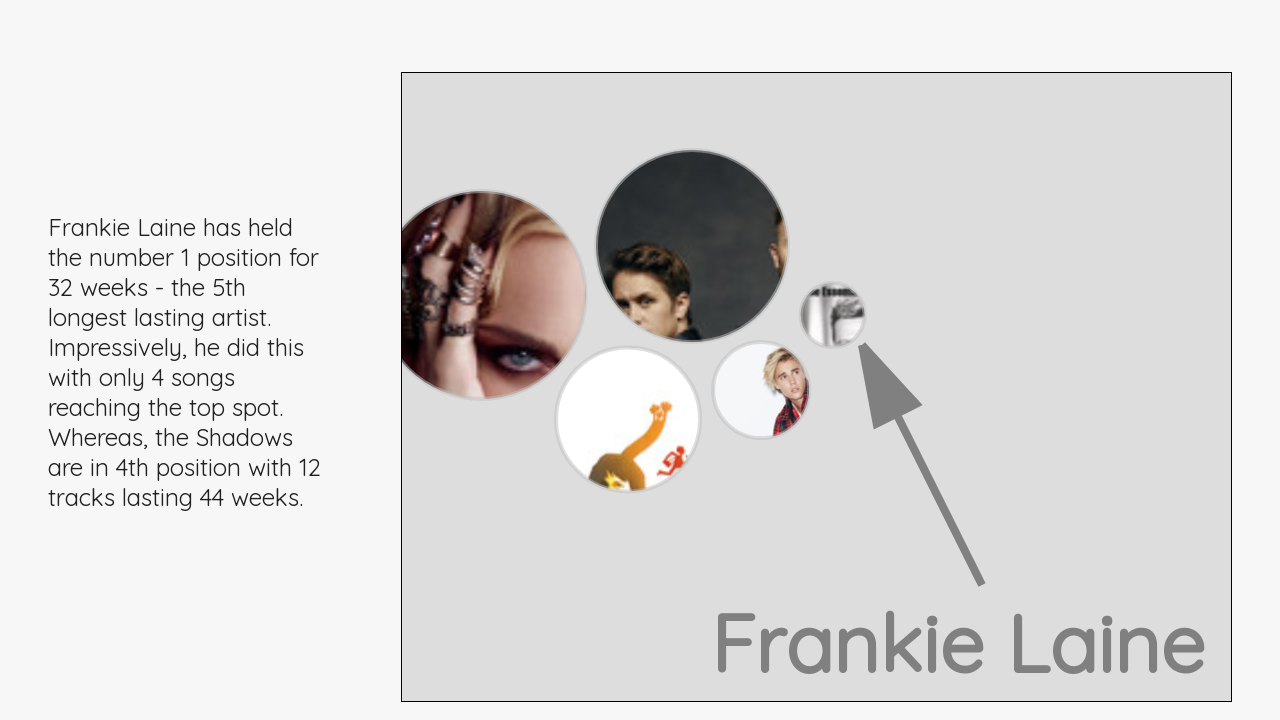

Verified swarm chart is visible
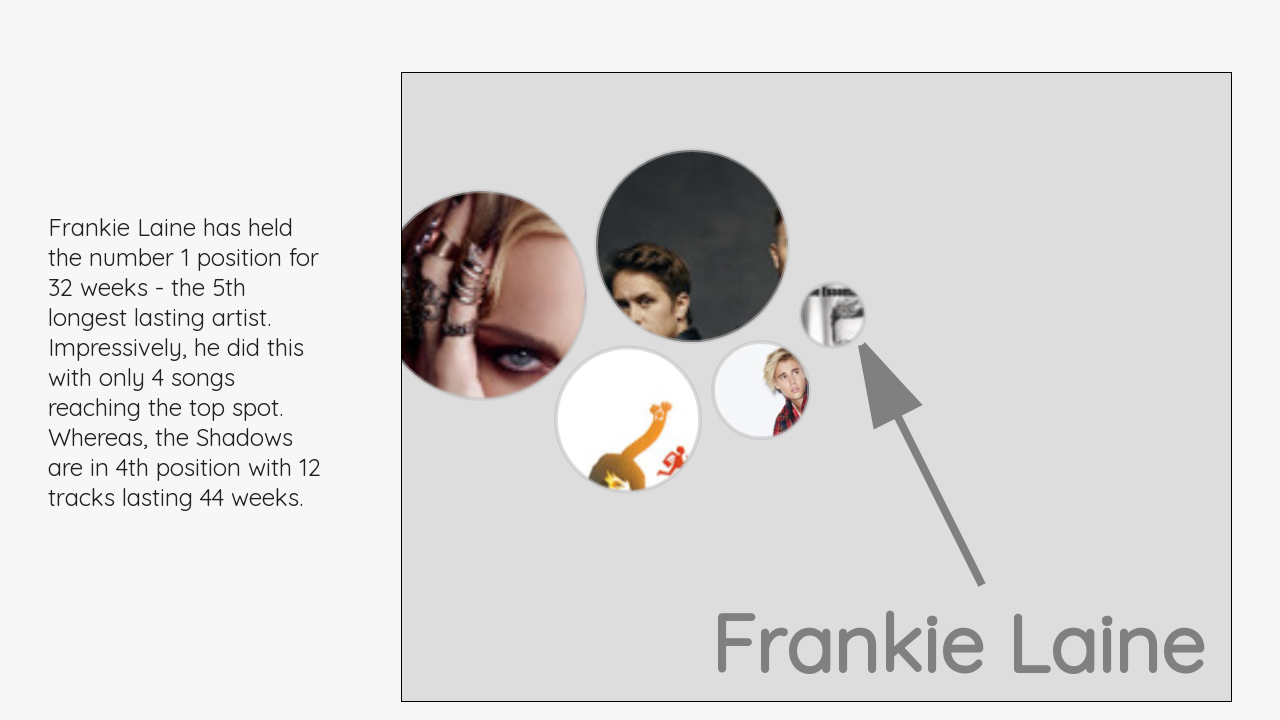

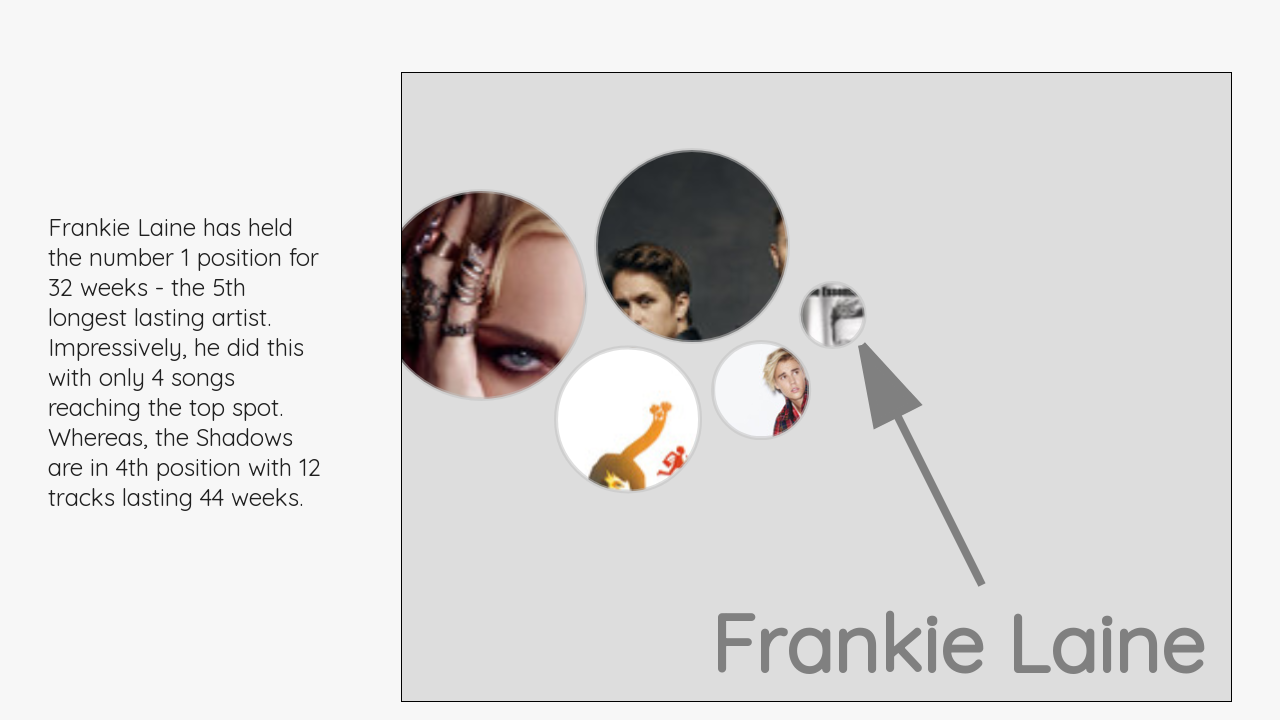